Tests hovering over an element, pausing, and then clicking with keyboard input

Starting URL: http://omayo.blogspot.com

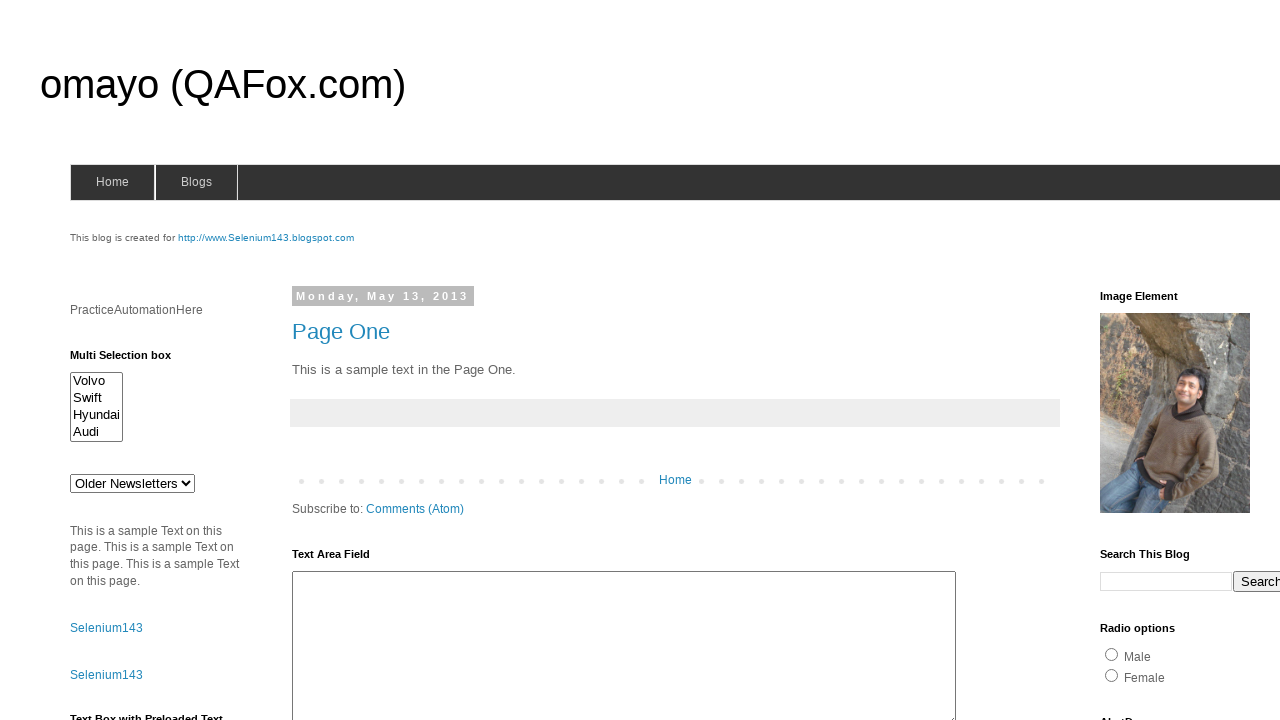

Search input element loaded and ready
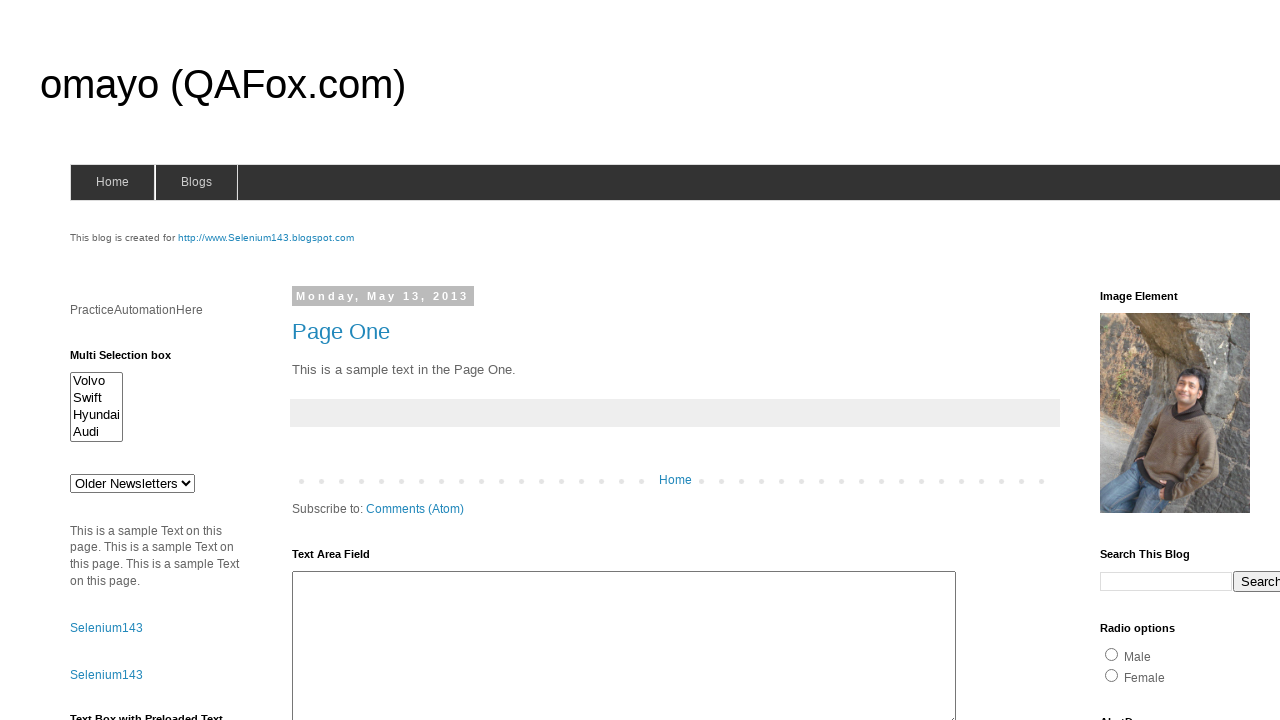

Hovered over search input element at (1166, 581) on input[name='q']
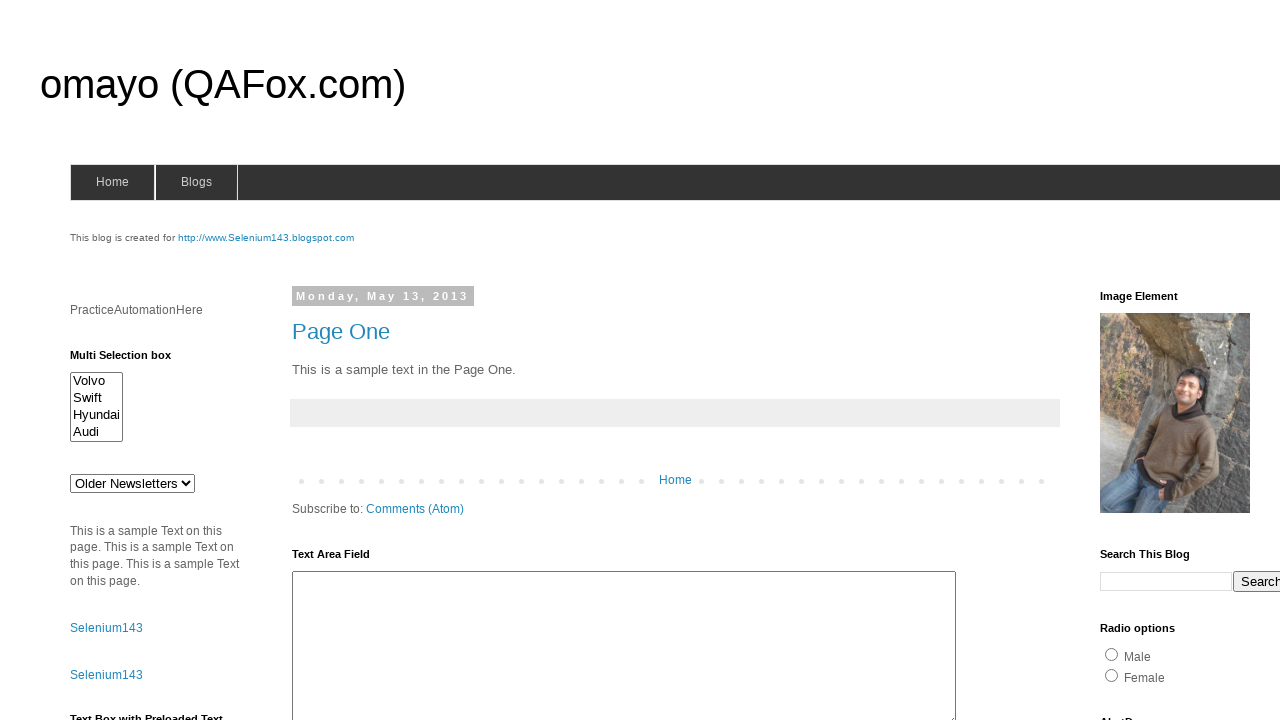

Clicked on search input element at (1166, 581) on input[name='q']
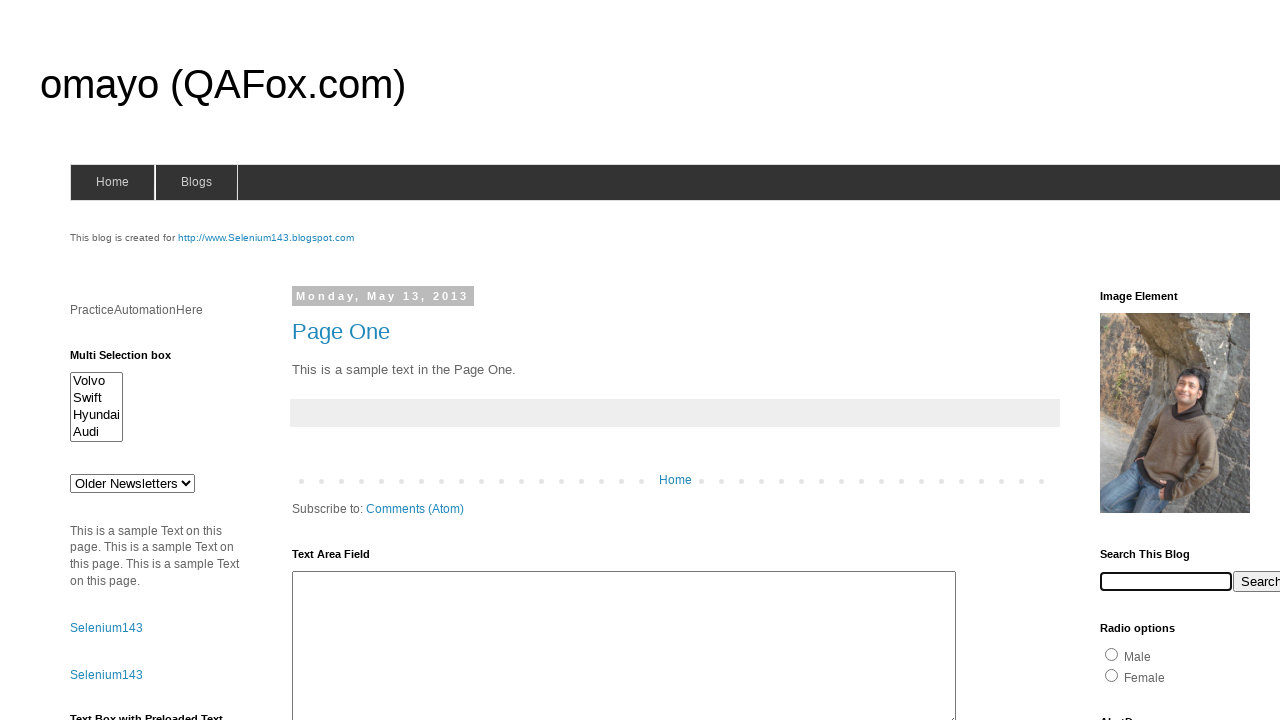

Pressed Shift key down
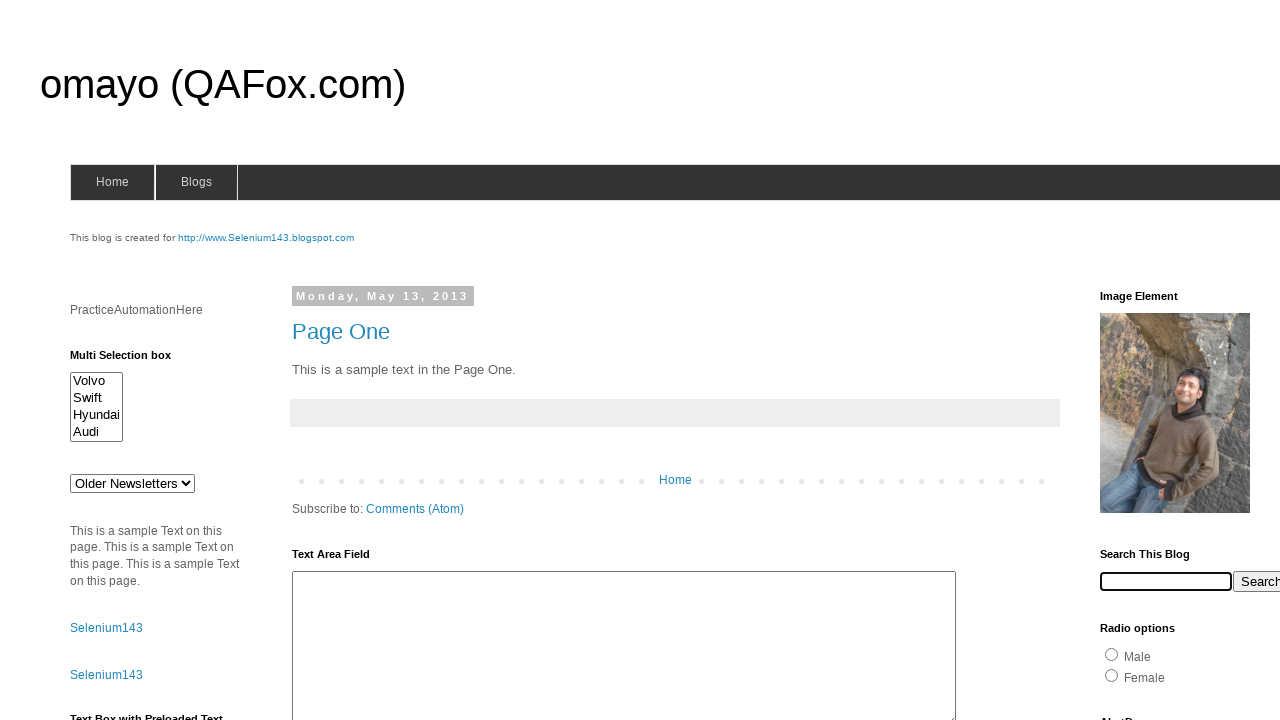

Typed 'CAPITAL' with Shift held down
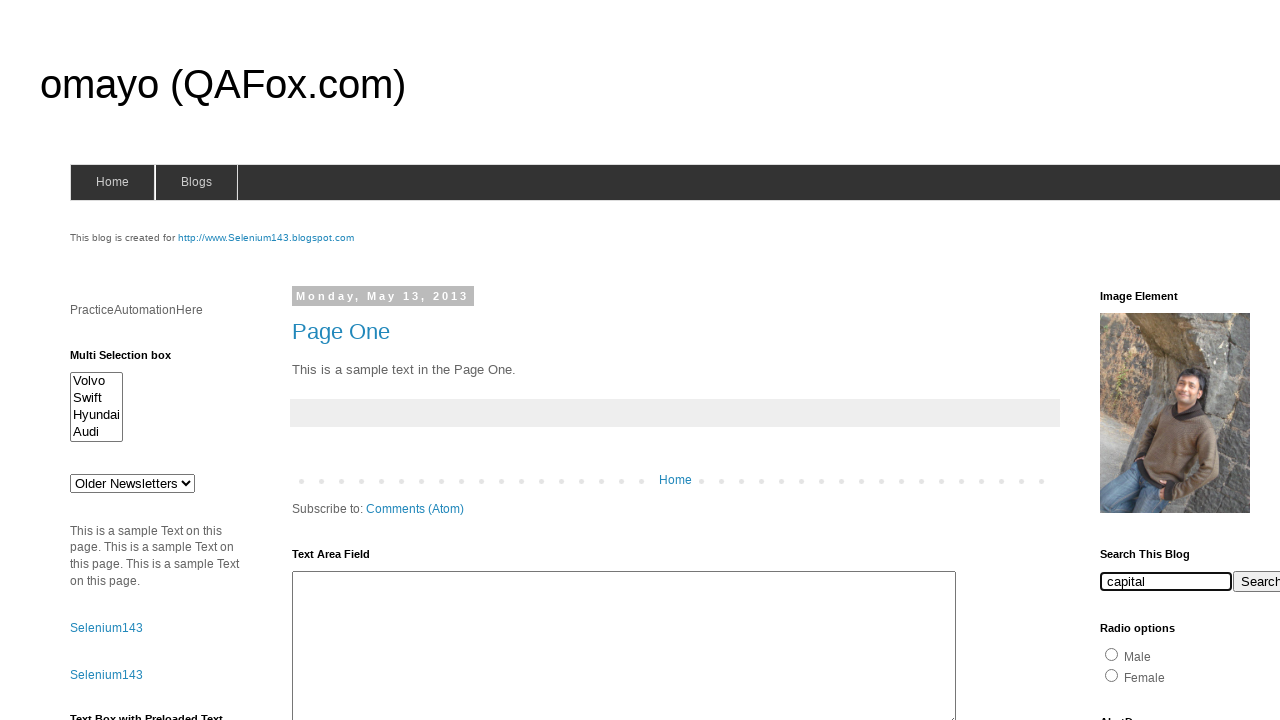

Released Shift key
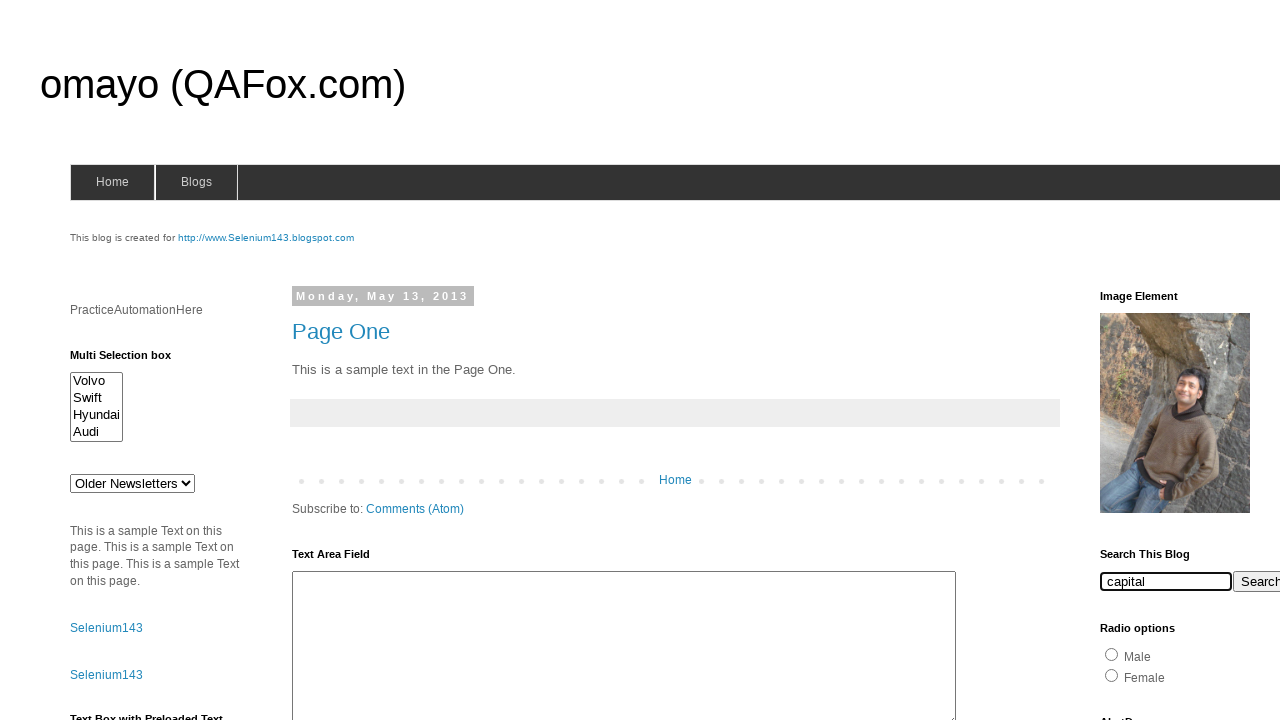

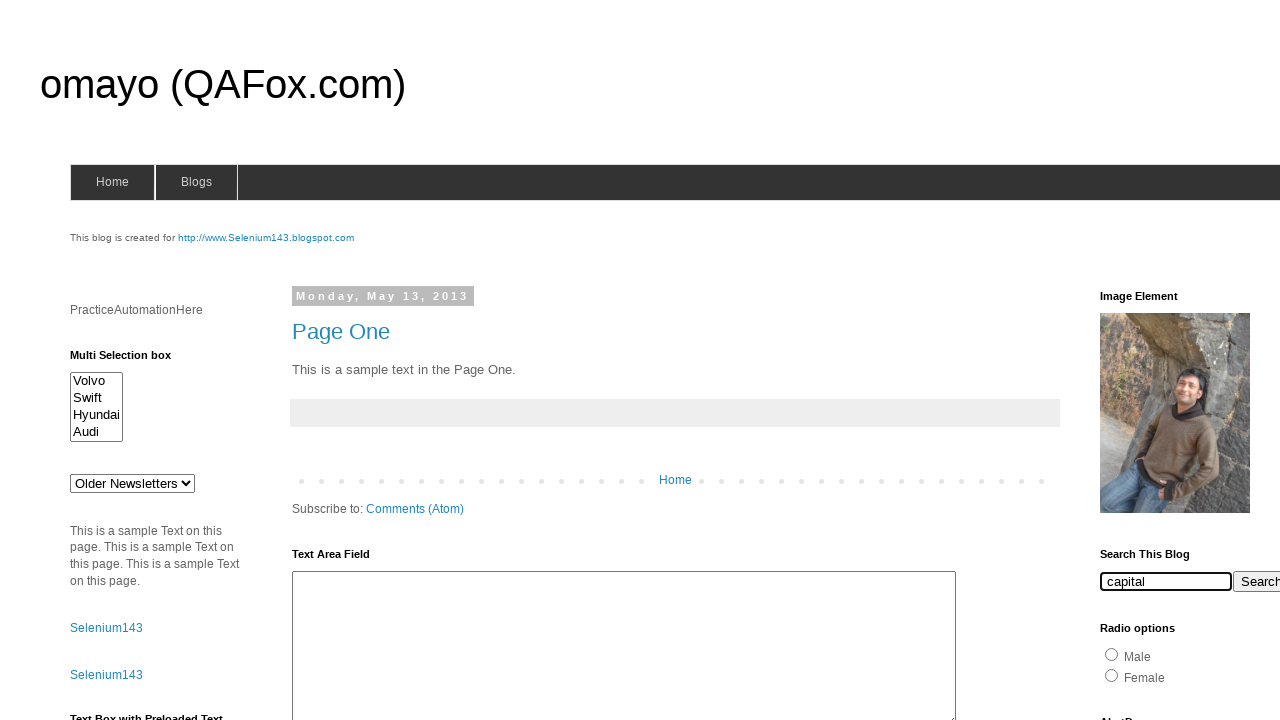